Tests the jQuery UI draggable functionality by dragging an element to a new position within an iframe

Starting URL: https://jqueryui.com/draggable

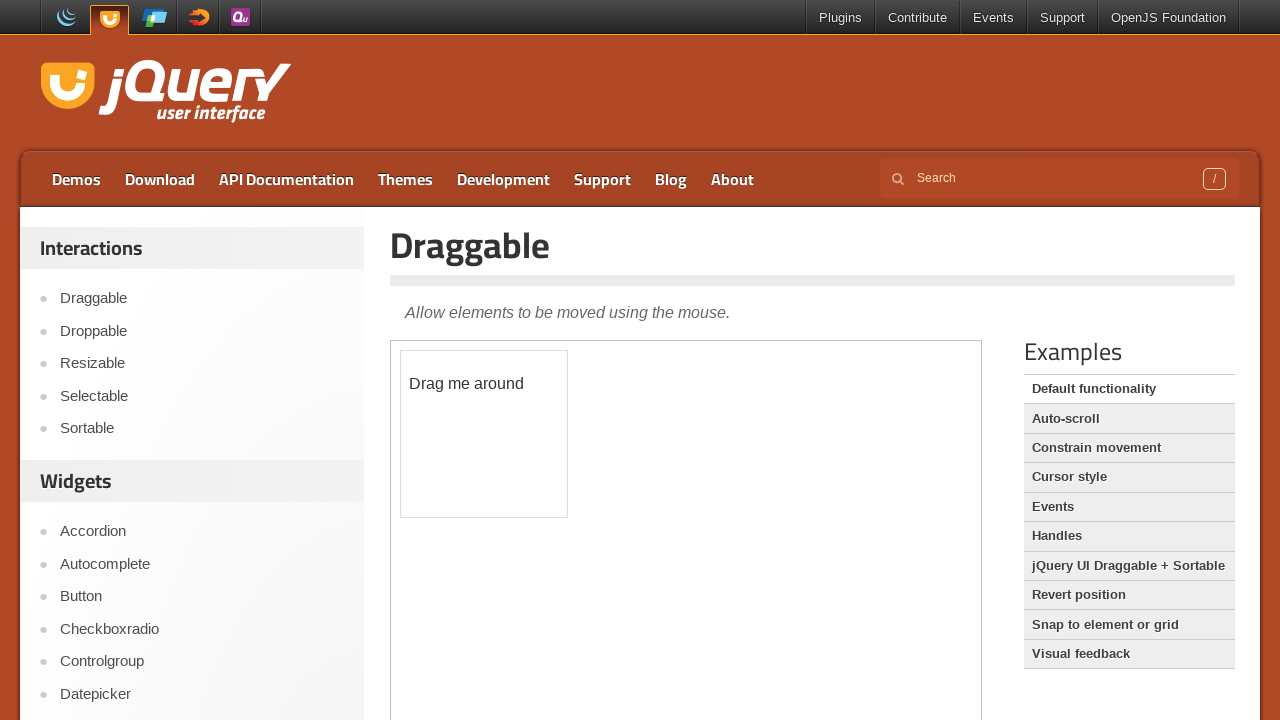

Located iframe containing draggable demo
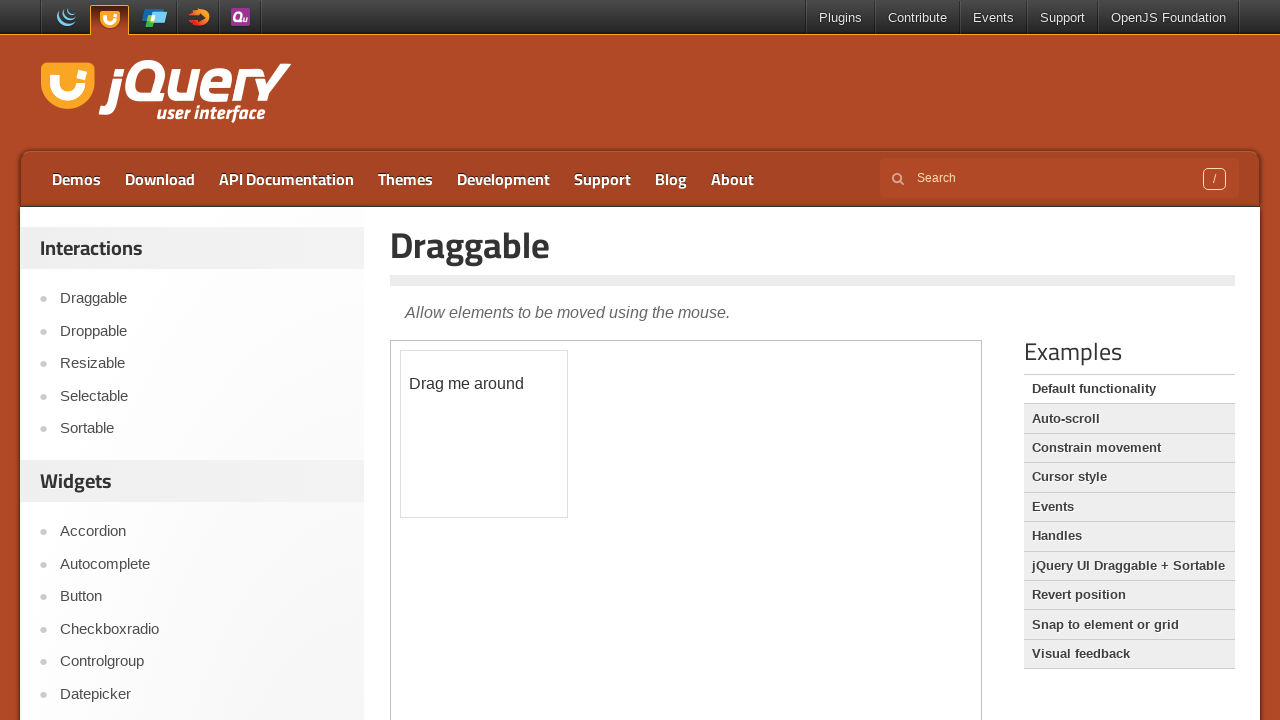

Located draggable element within iframe
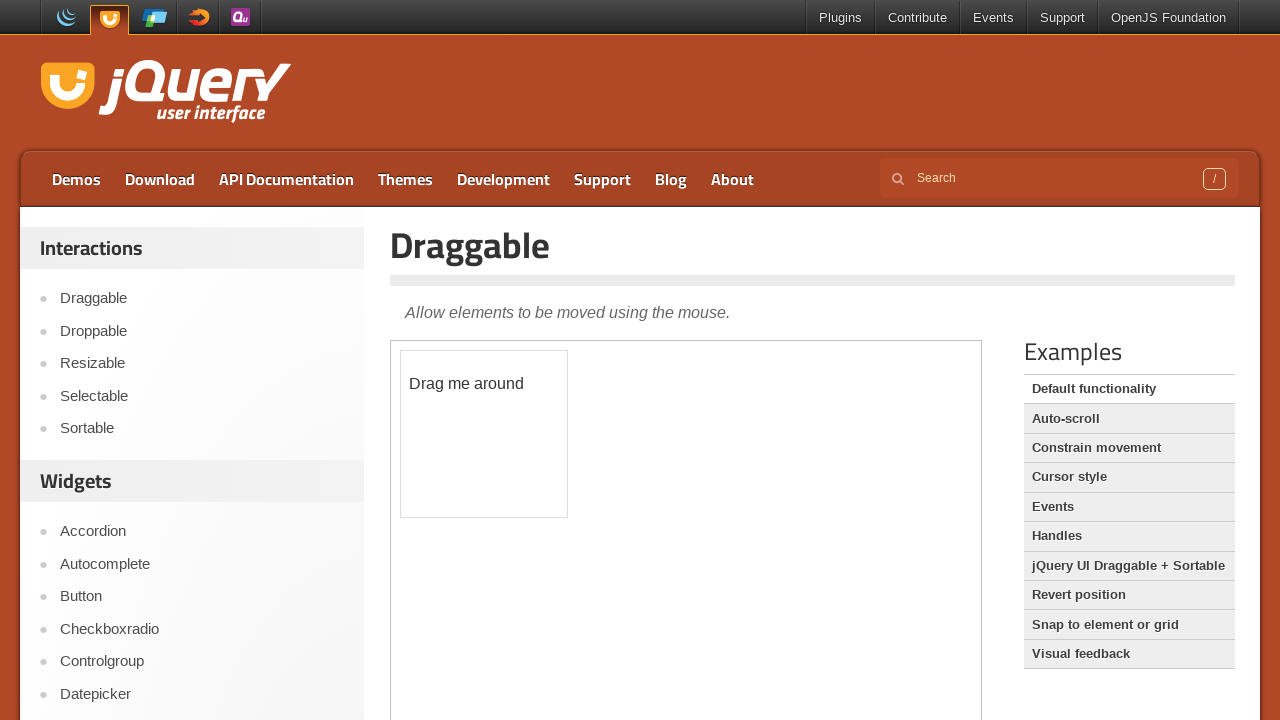

Retrieved bounding box of draggable element
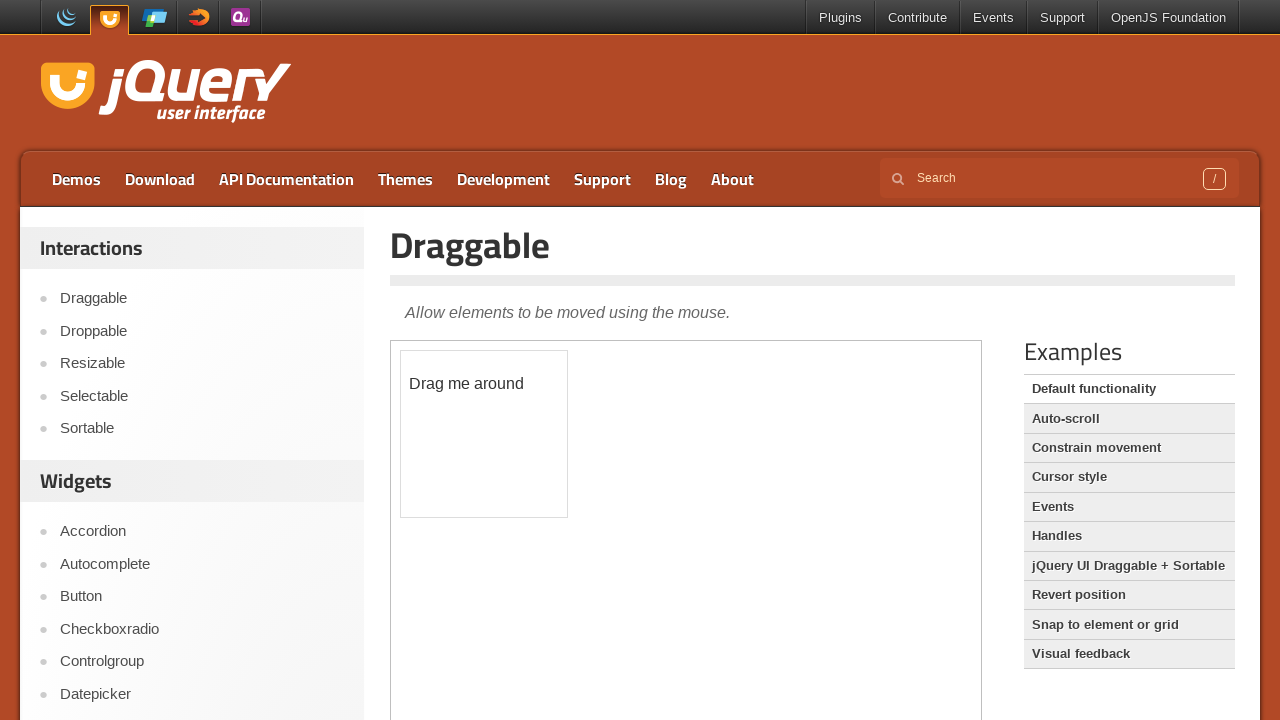

Moved mouse to center of draggable element at (484, 434)
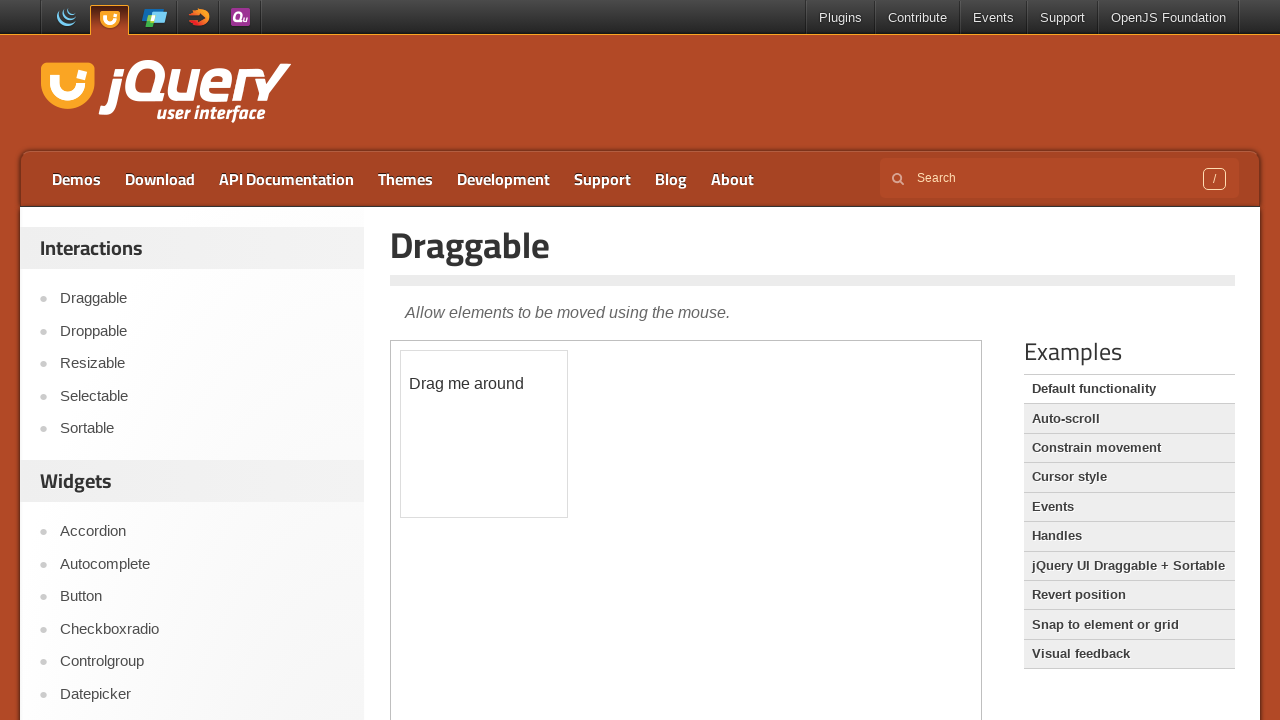

Pressed mouse button down to start dragging at (484, 434)
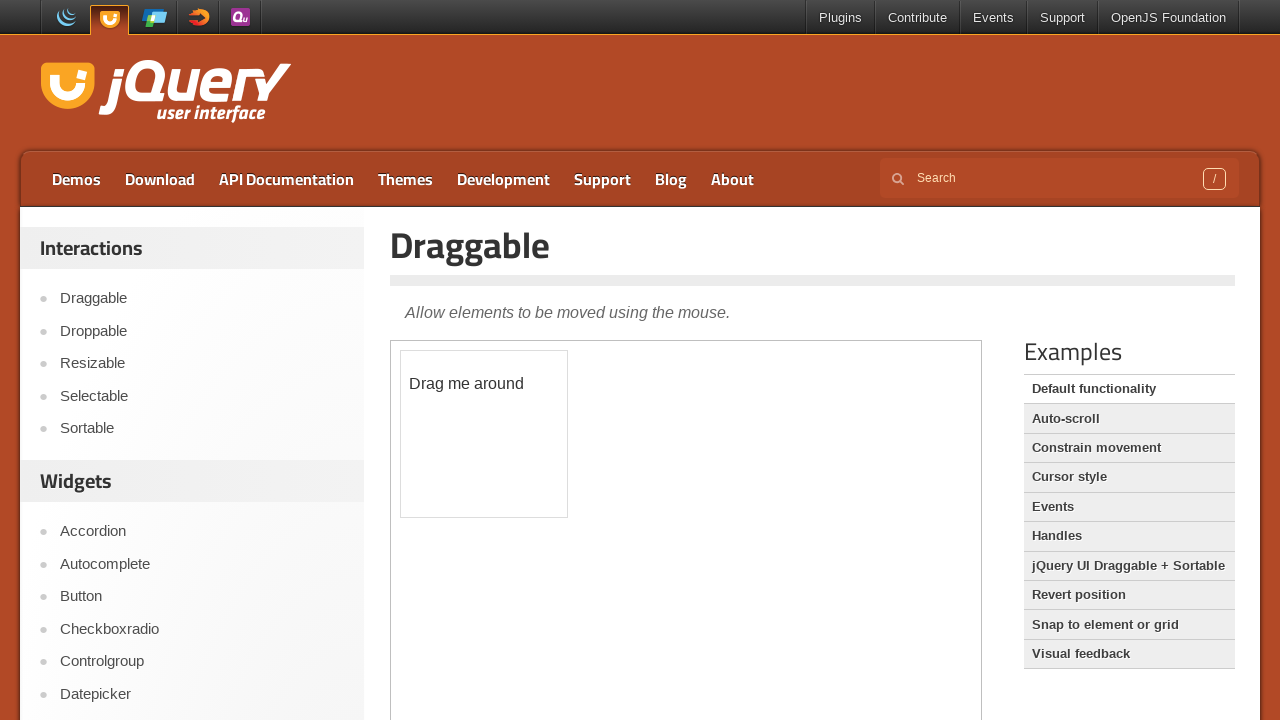

Dragged element 200px right and 200px down at (684, 634)
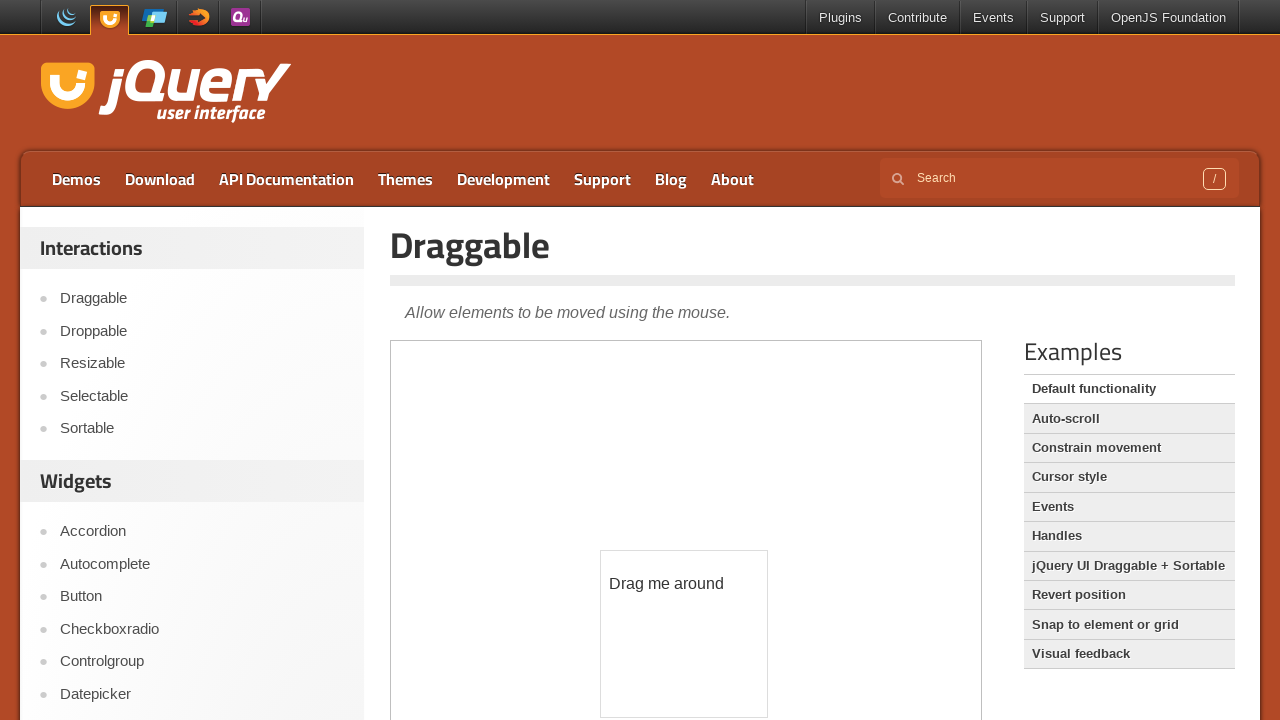

Released mouse button to complete drag action at (684, 634)
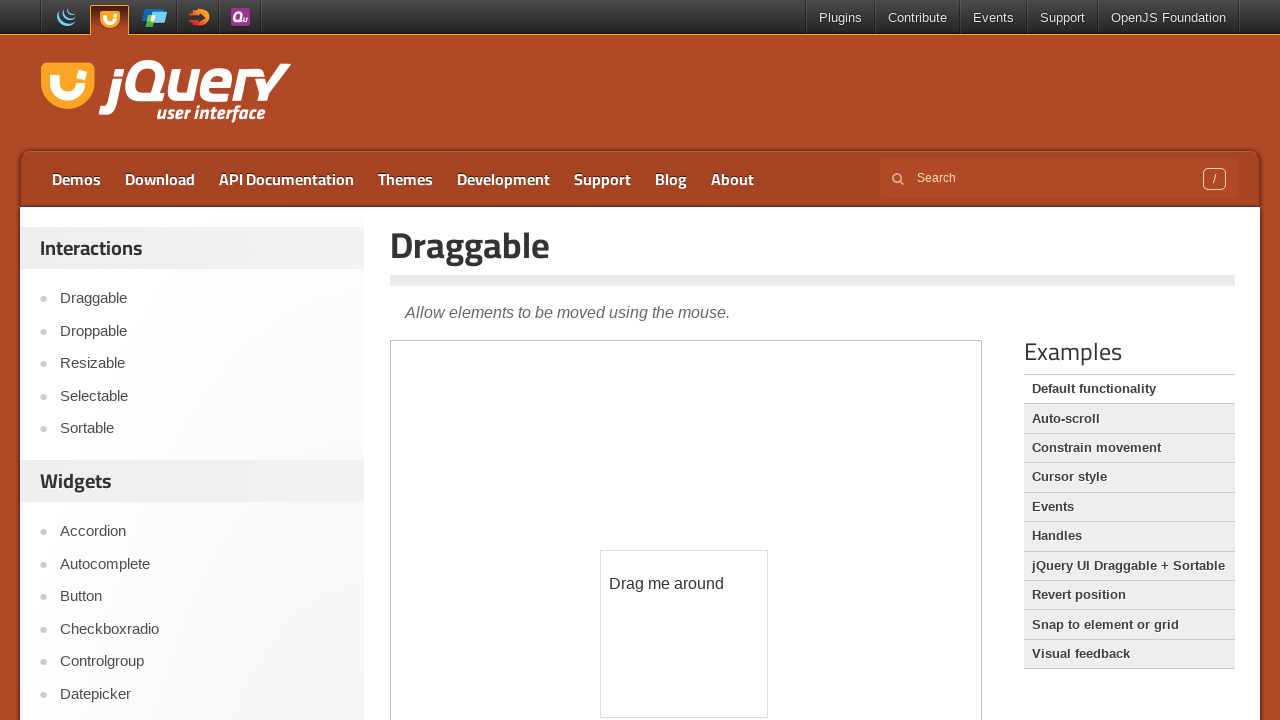

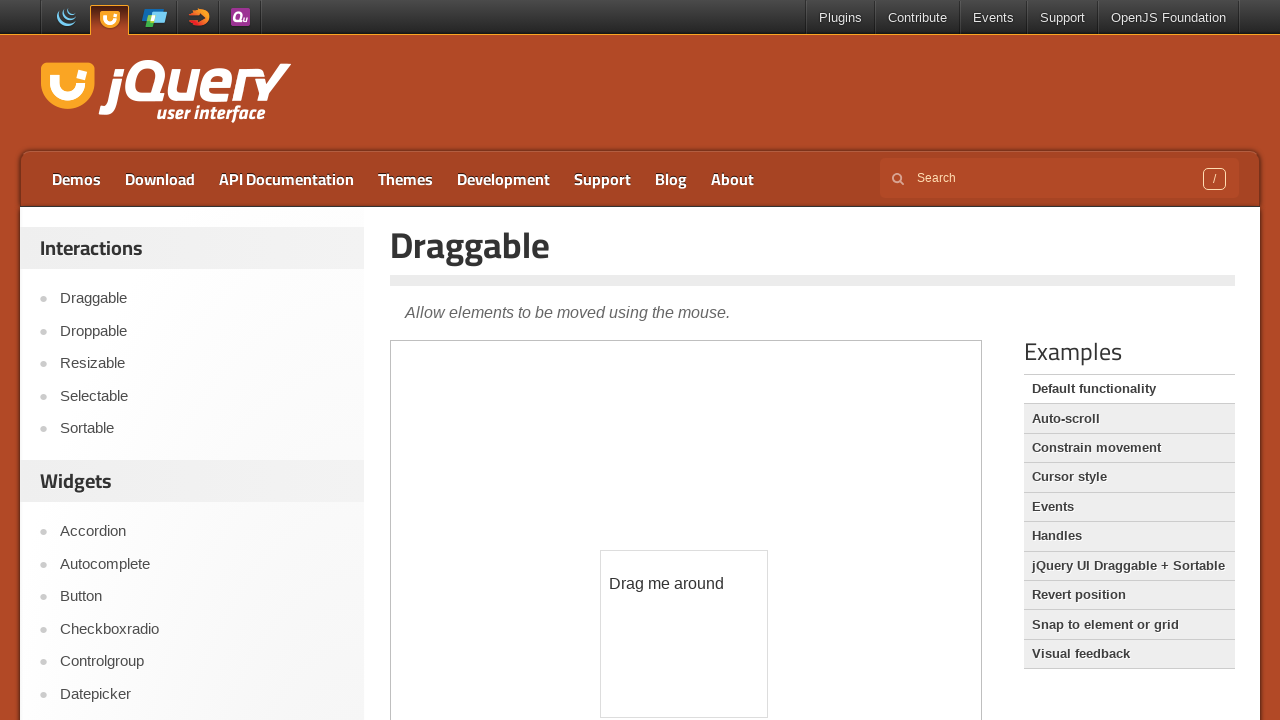